Tests the search functionality on Global Times website by entering a search keyword, clicking the search button, and scrolling through the results page.

Starting URL: https://search.globaltimes.cn/QuickSearchCtrl

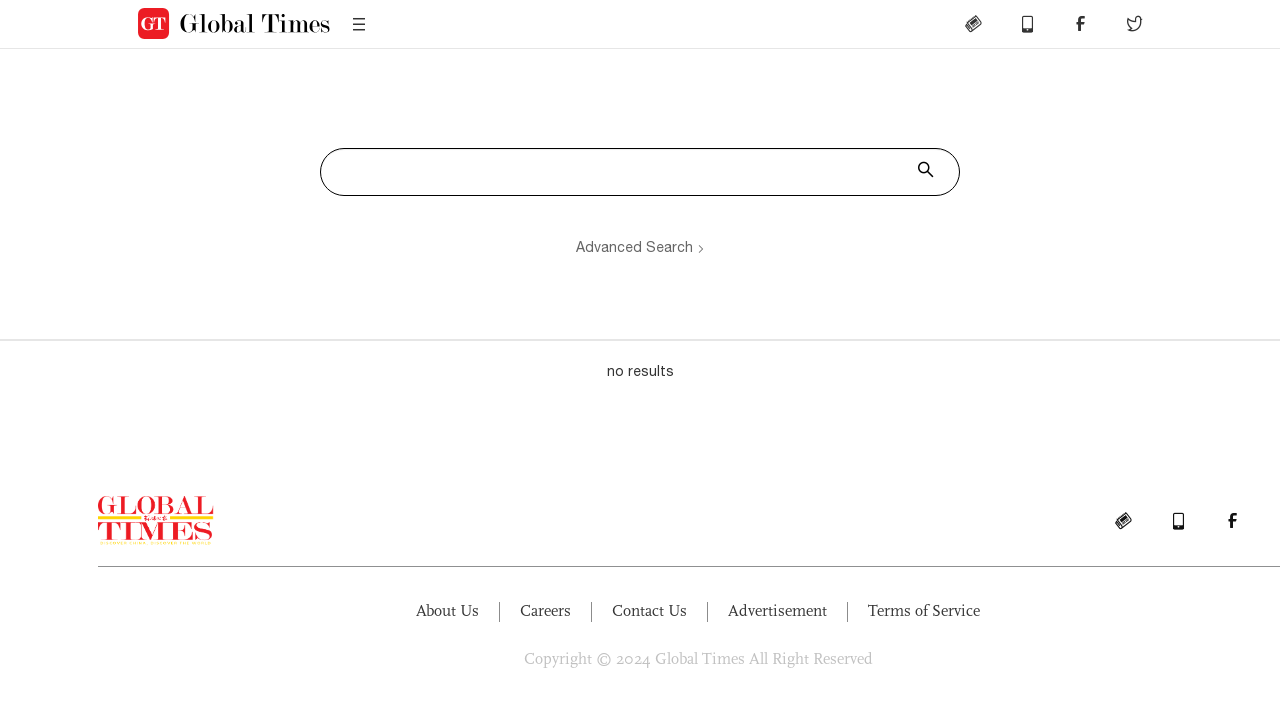

Filled search input with 'technology news' on //form/input[2]
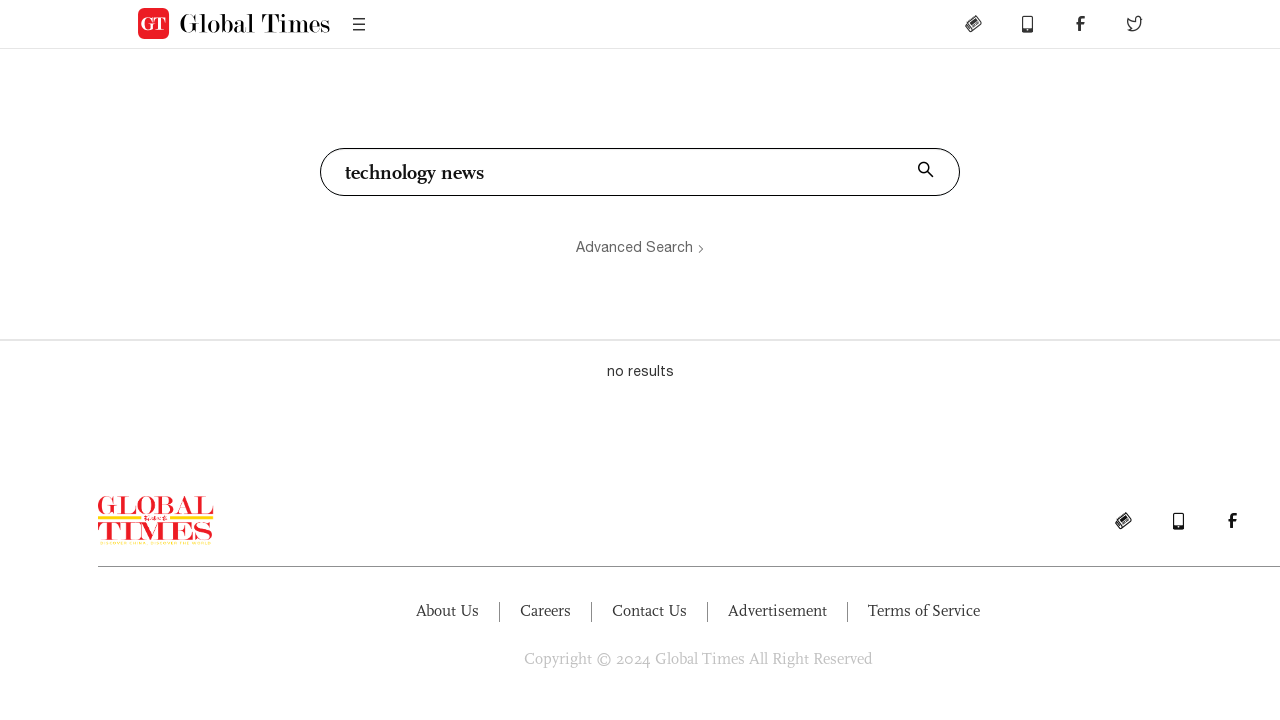

Clicked the search button at (926, 170) on xpath=//form/i
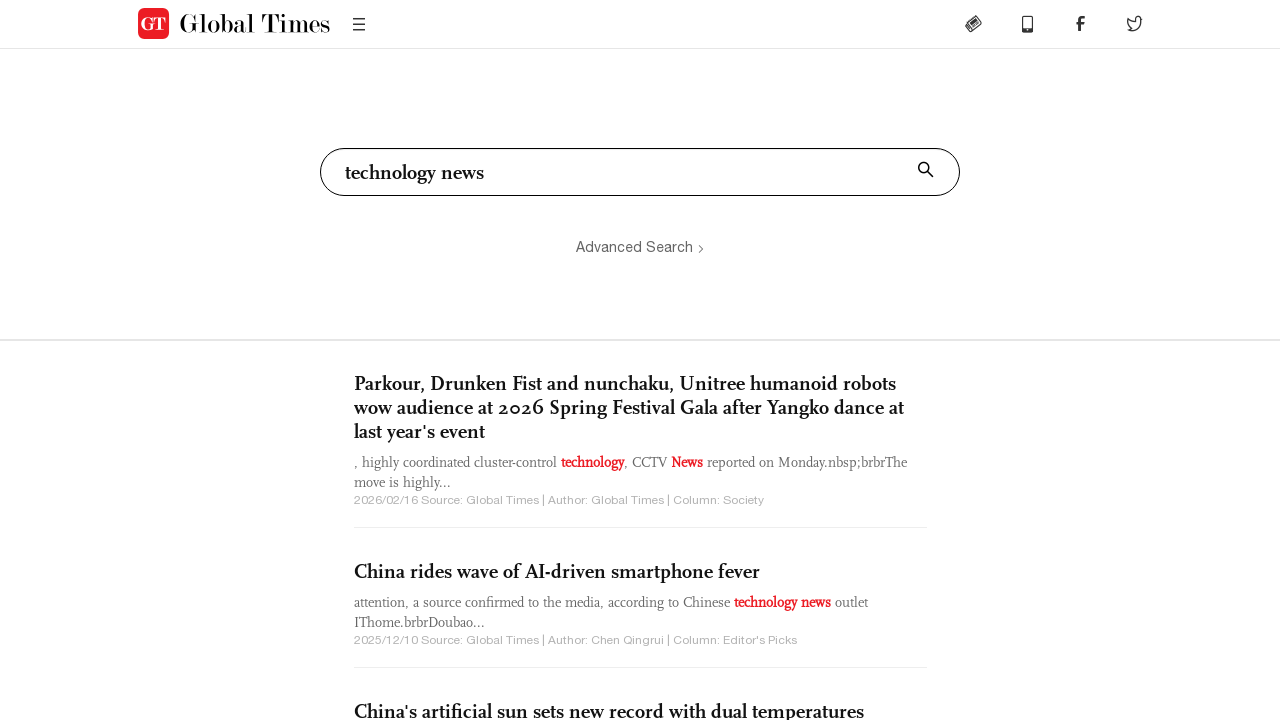

Search results page finished loading
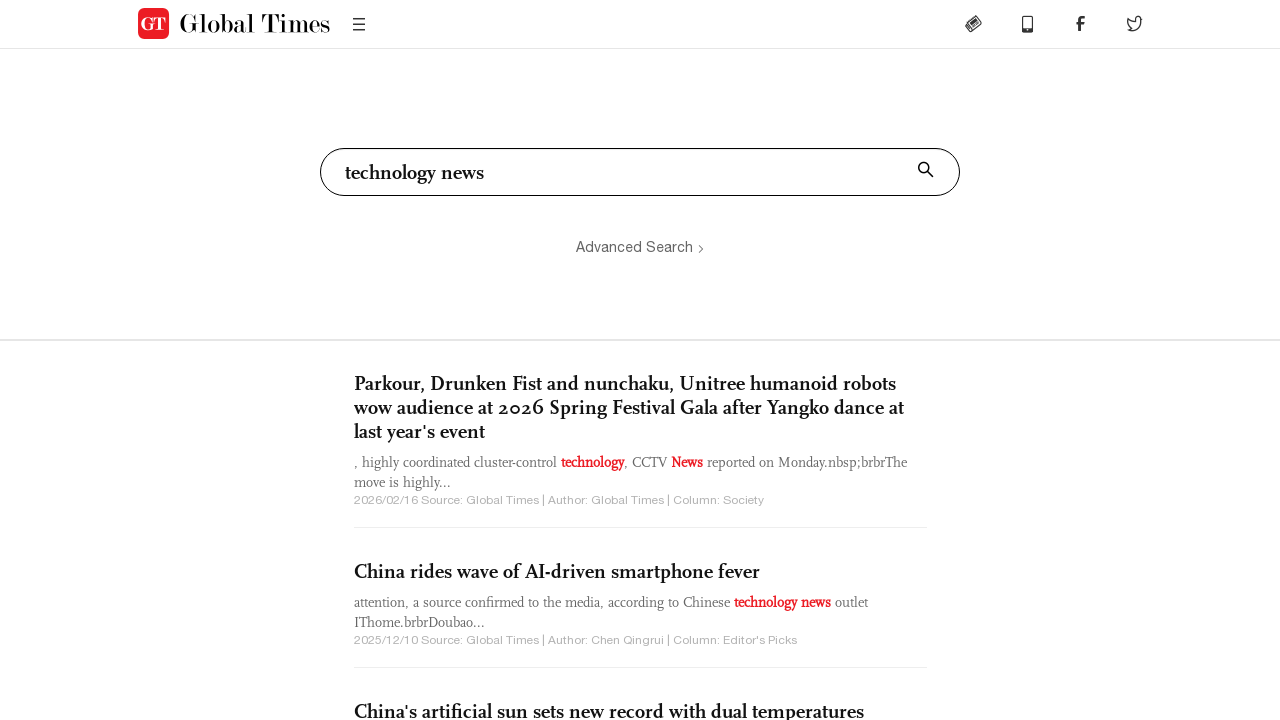

Set viewport size to 1920x1080
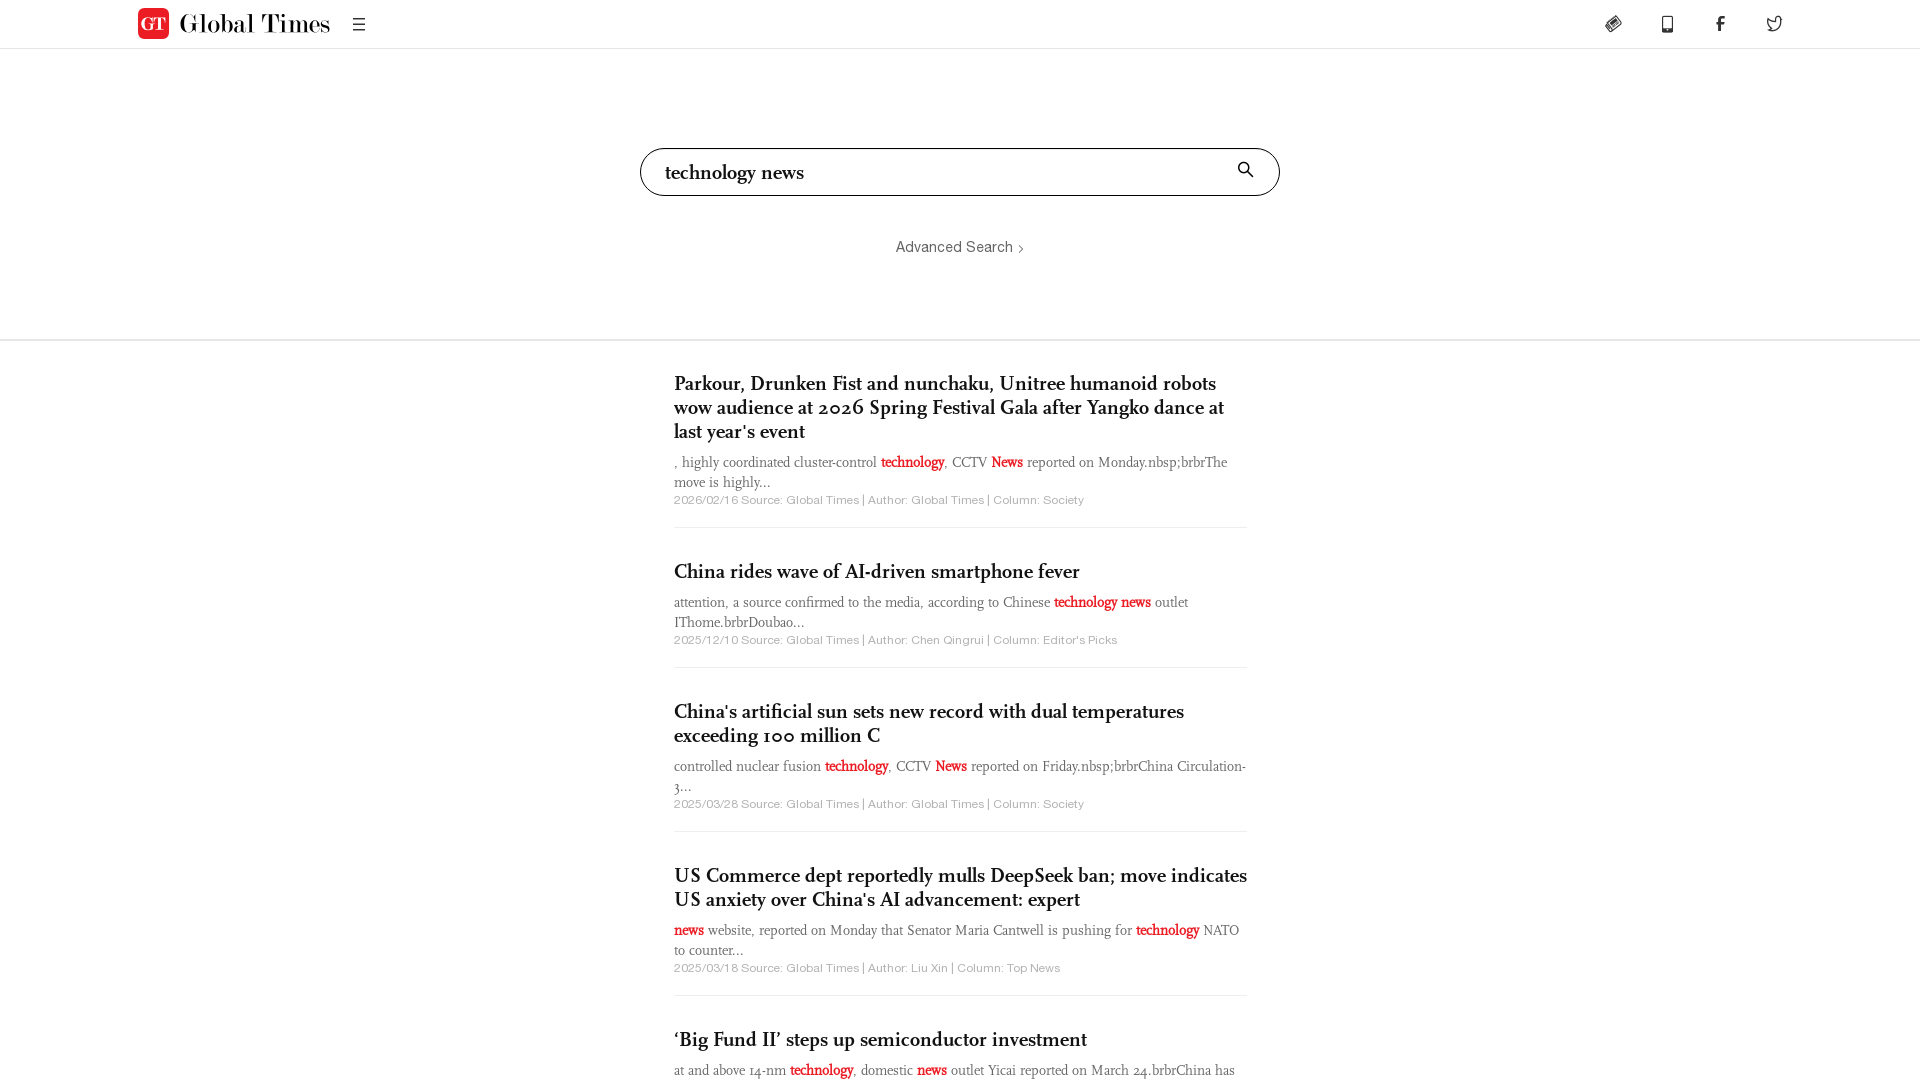

Scrolled down by 600px (scroll 1 of 4)
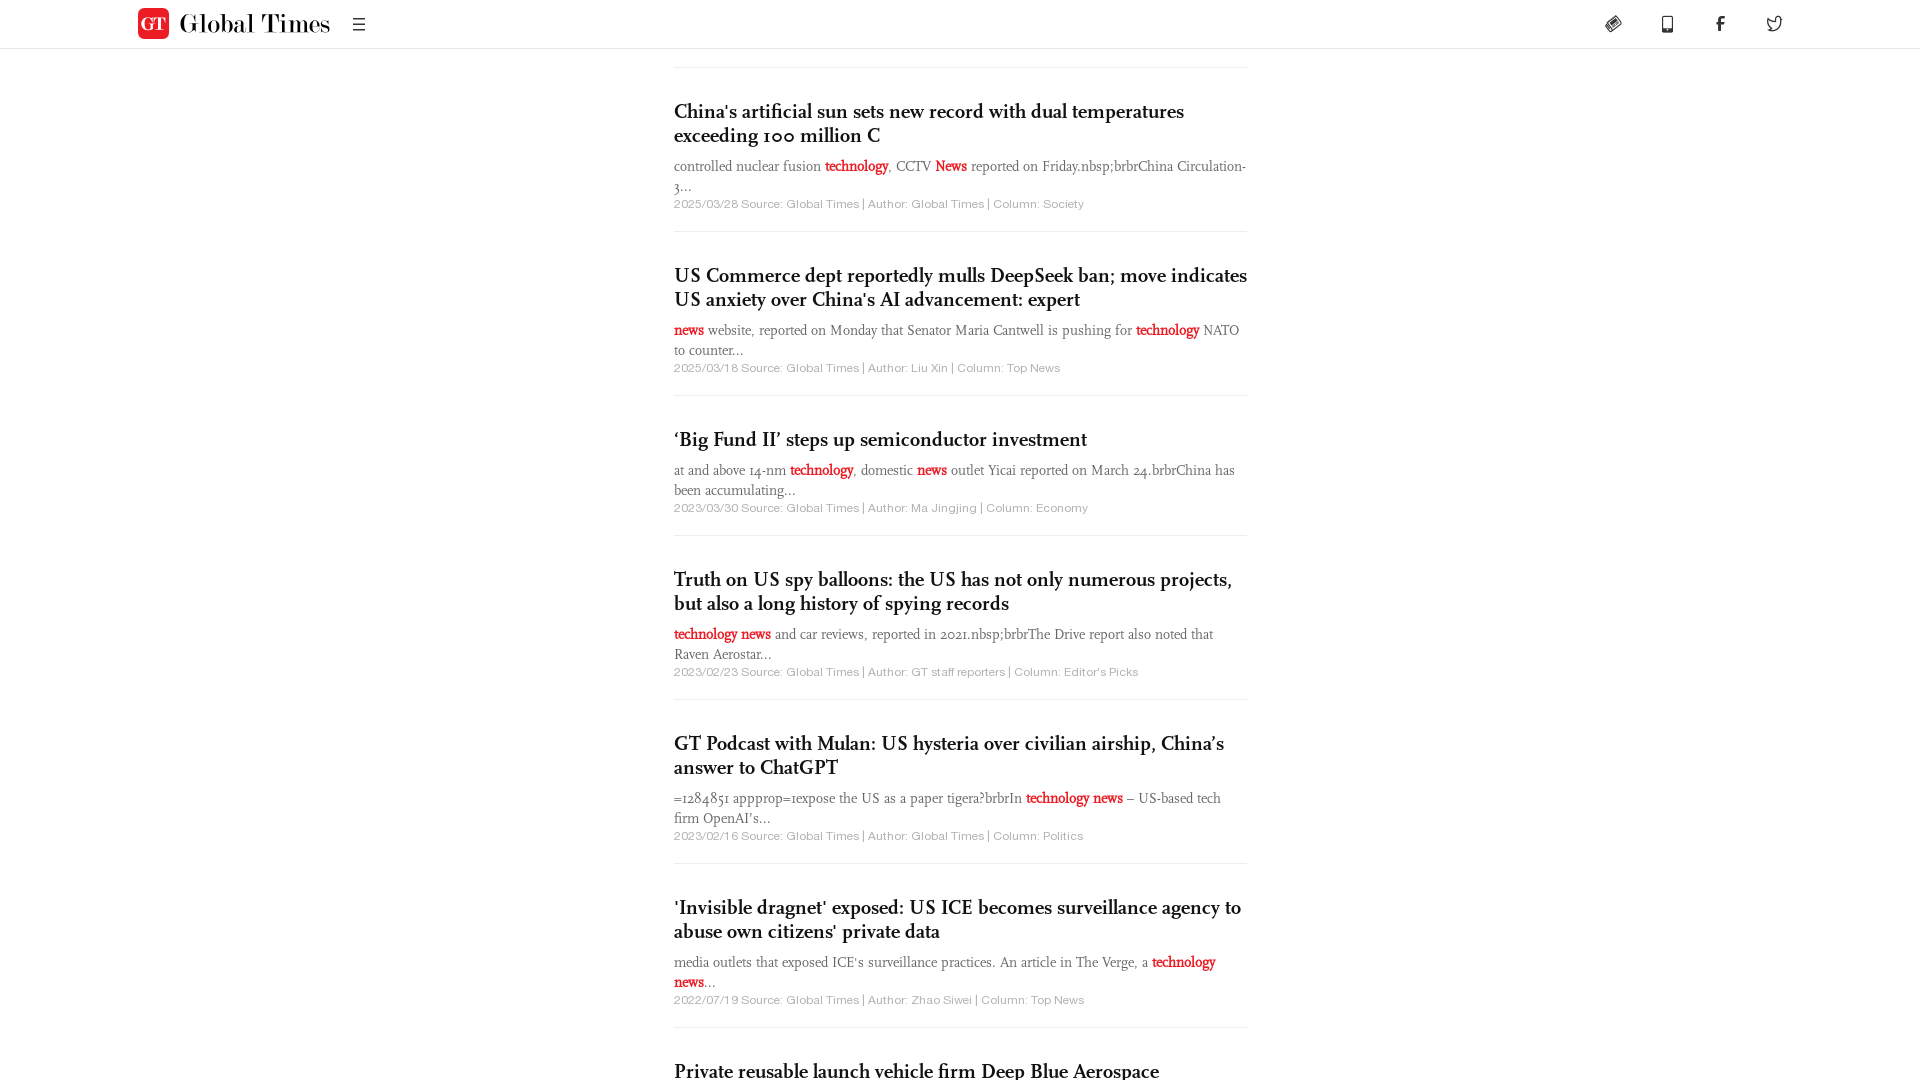

Waited 1 second for content to load
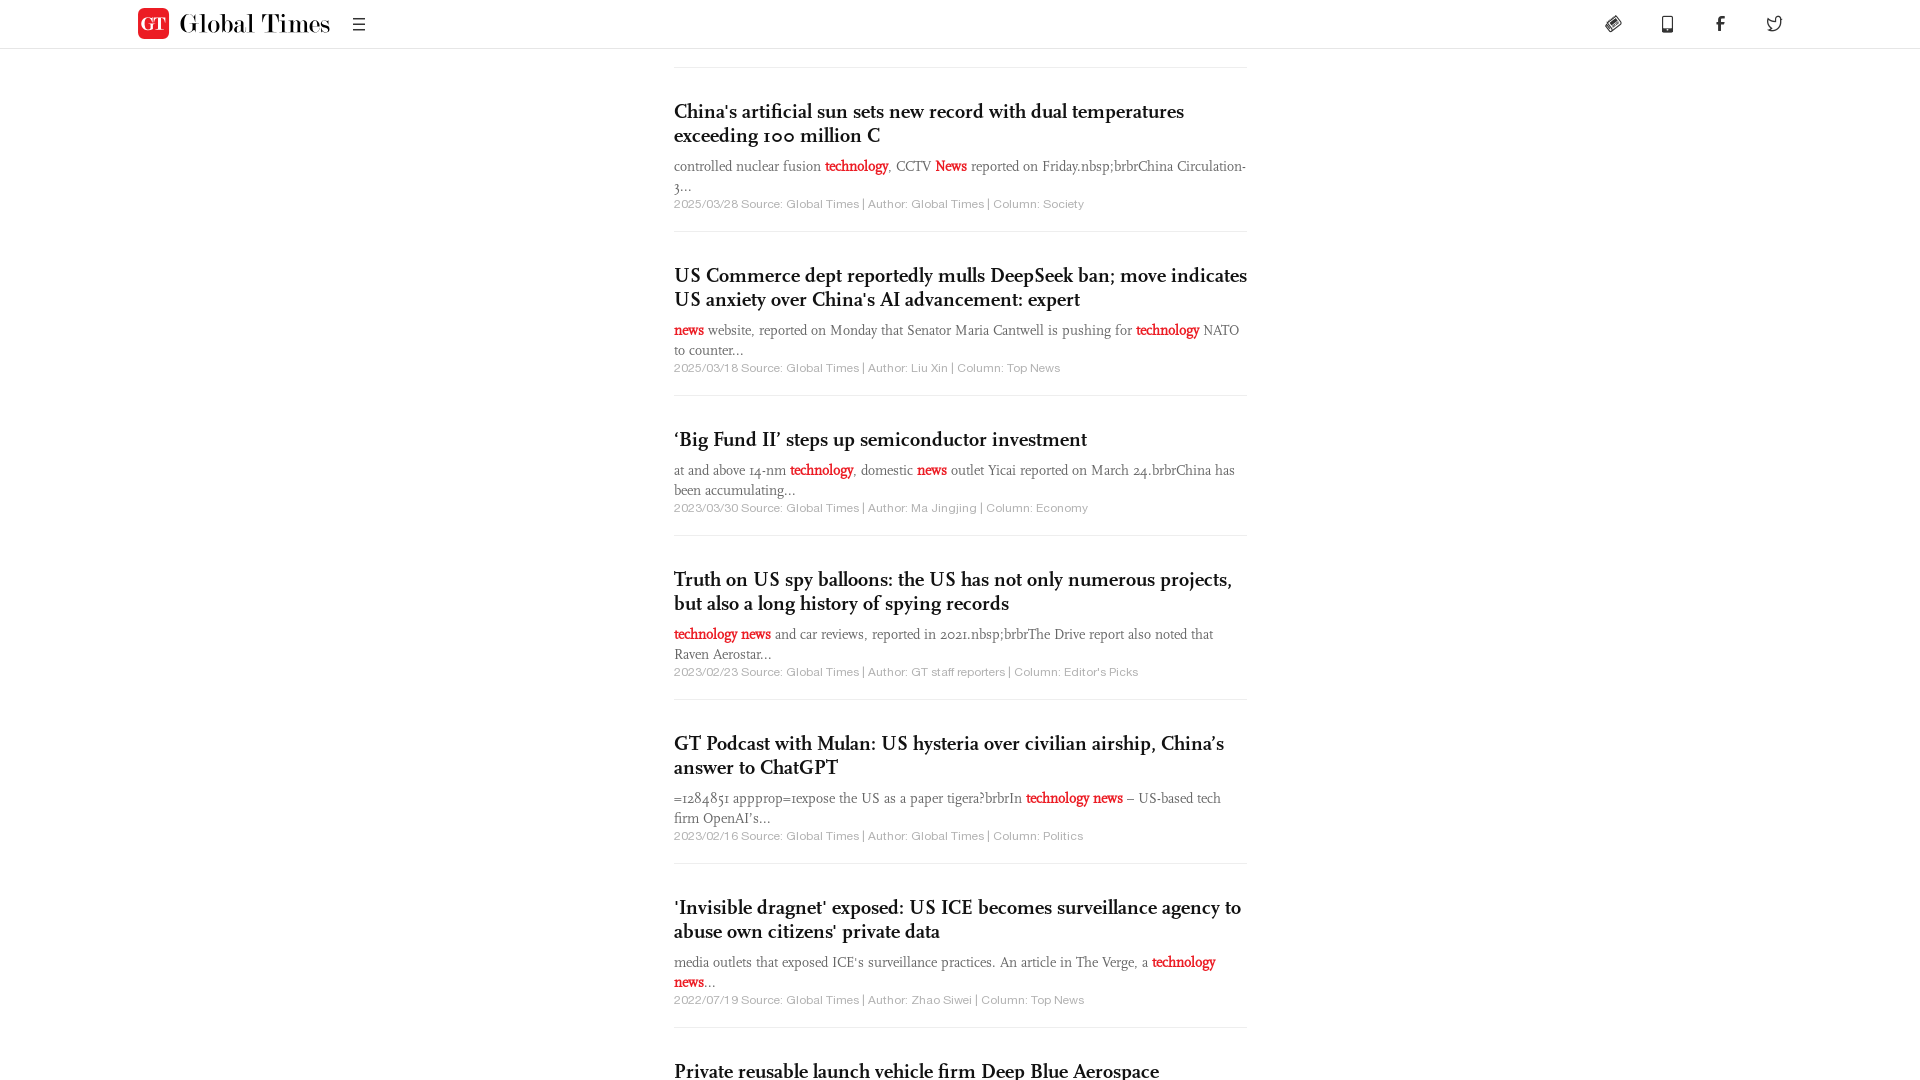

Scrolled down by 600px (scroll 2 of 4)
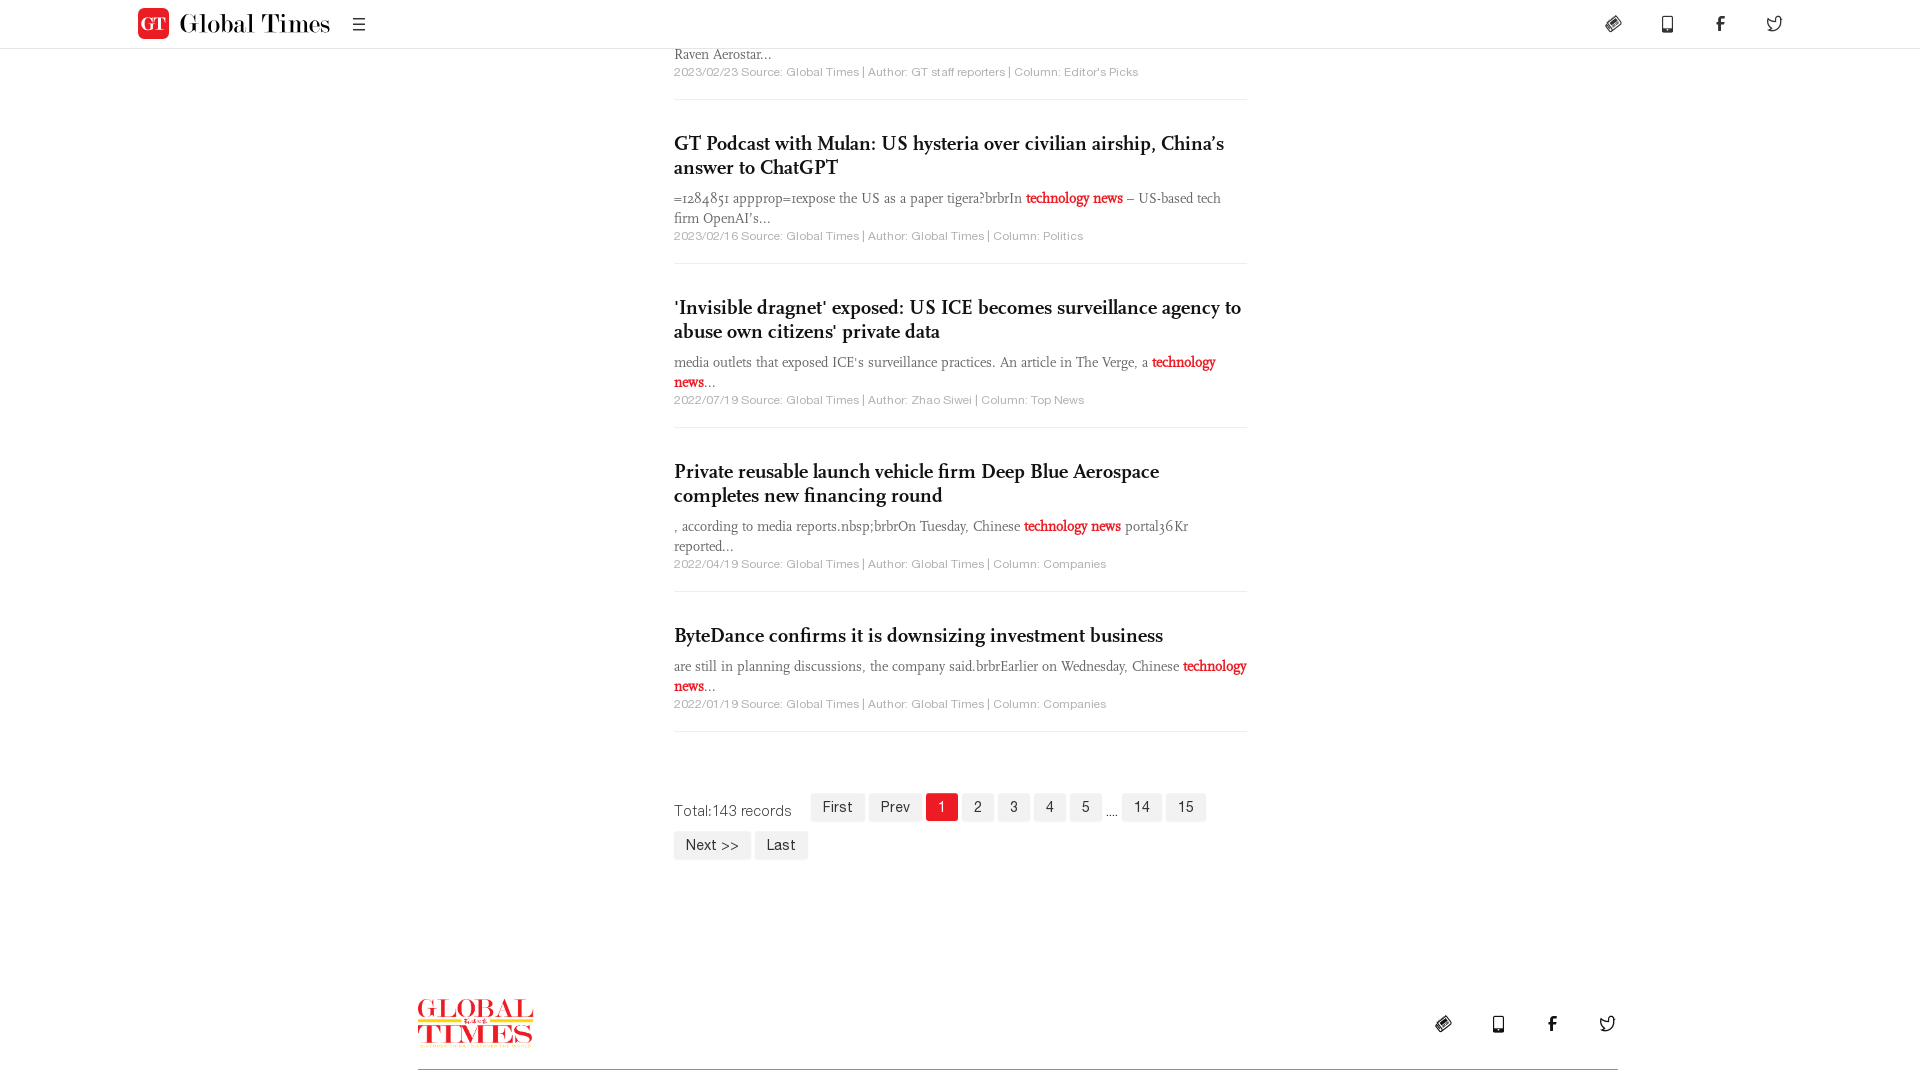

Waited 1 second for content to load
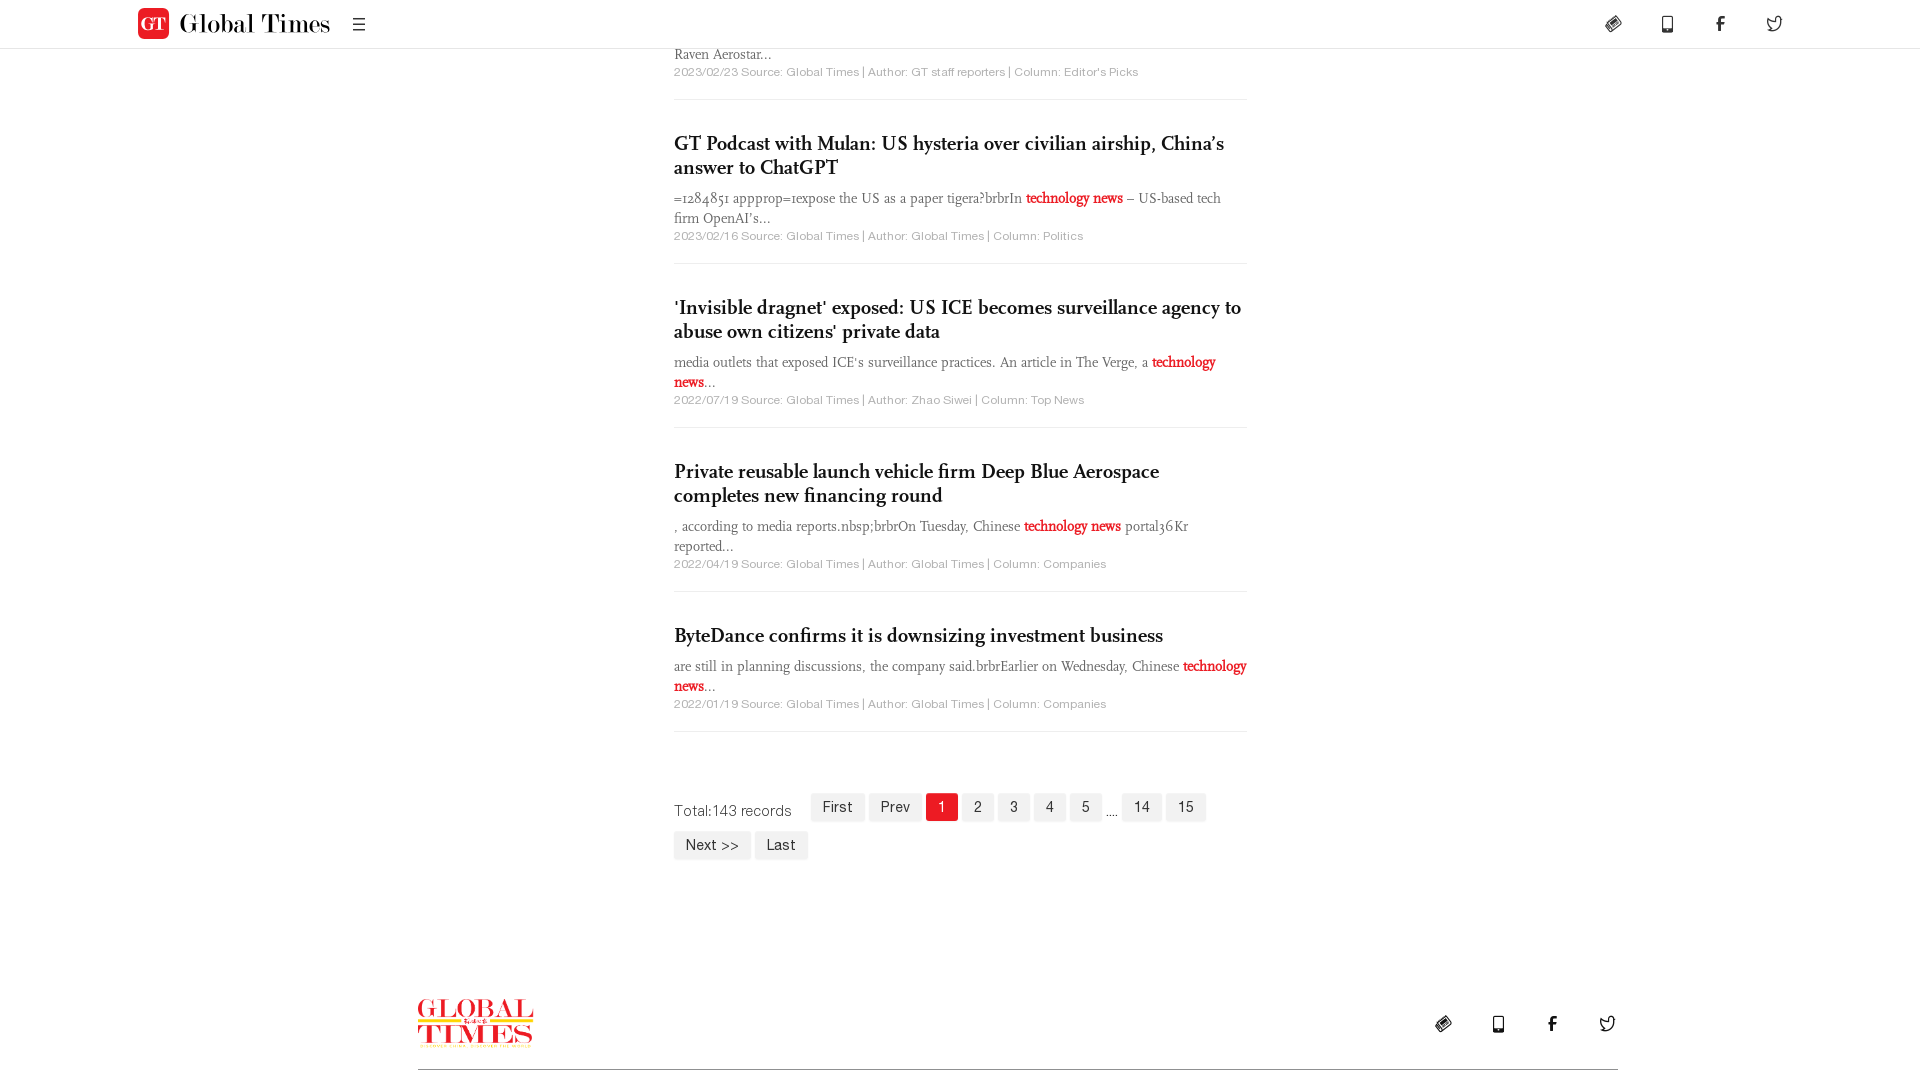

Scrolled down by 600px (scroll 3 of 4)
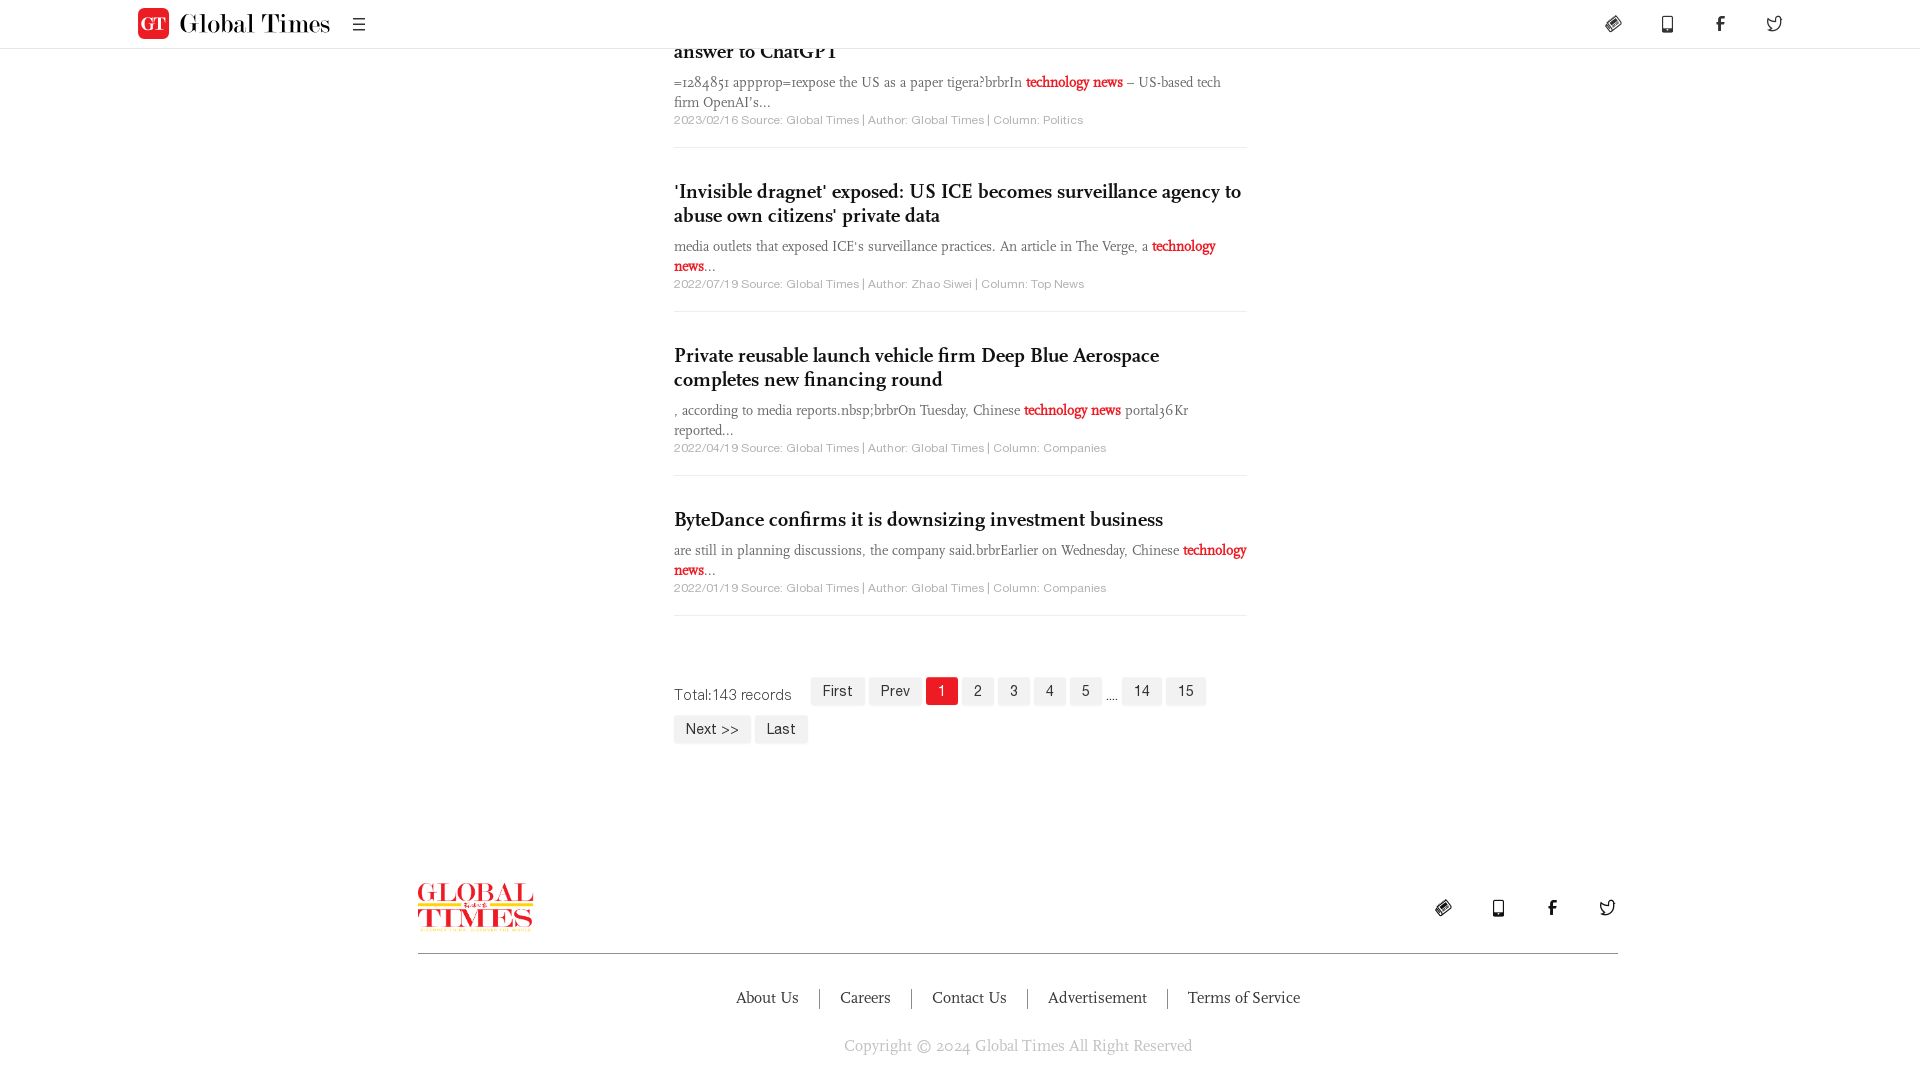

Waited 1 second for content to load
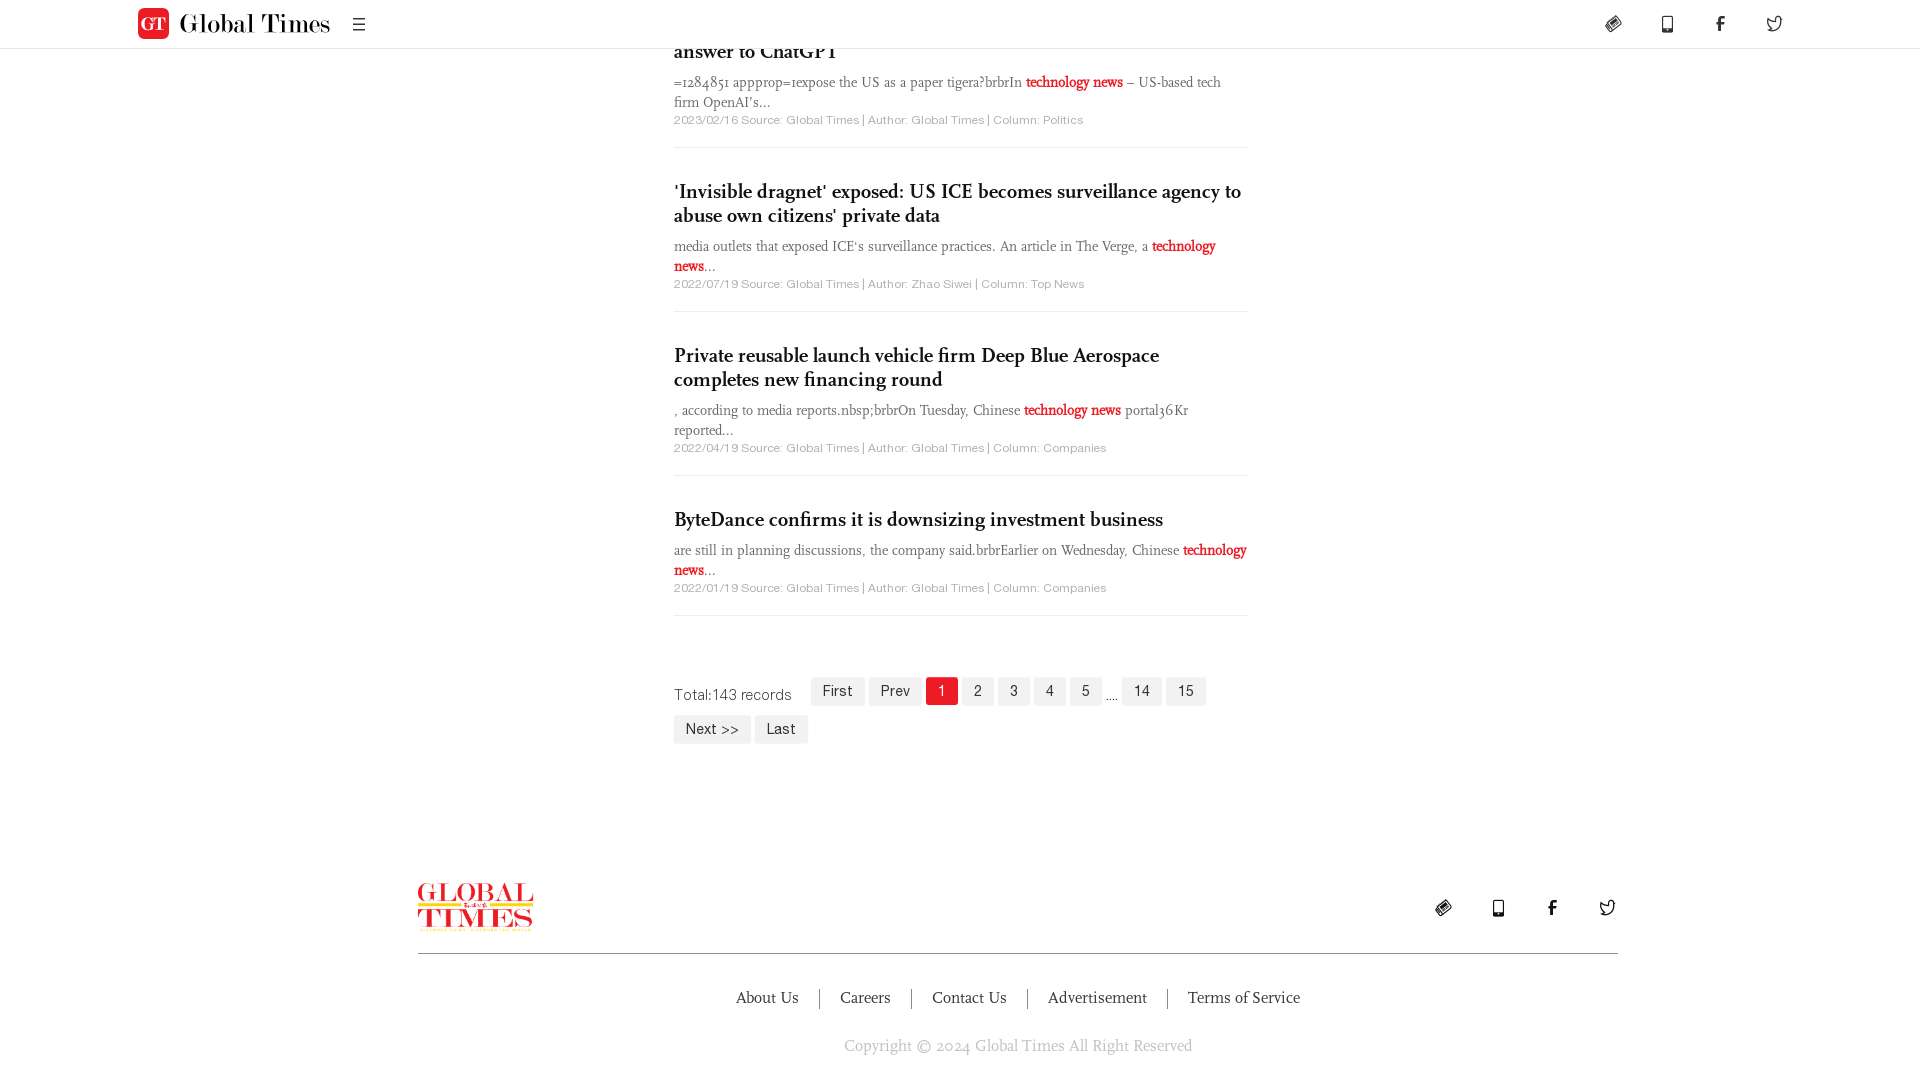

Scrolled down by 600px (scroll 4 of 4)
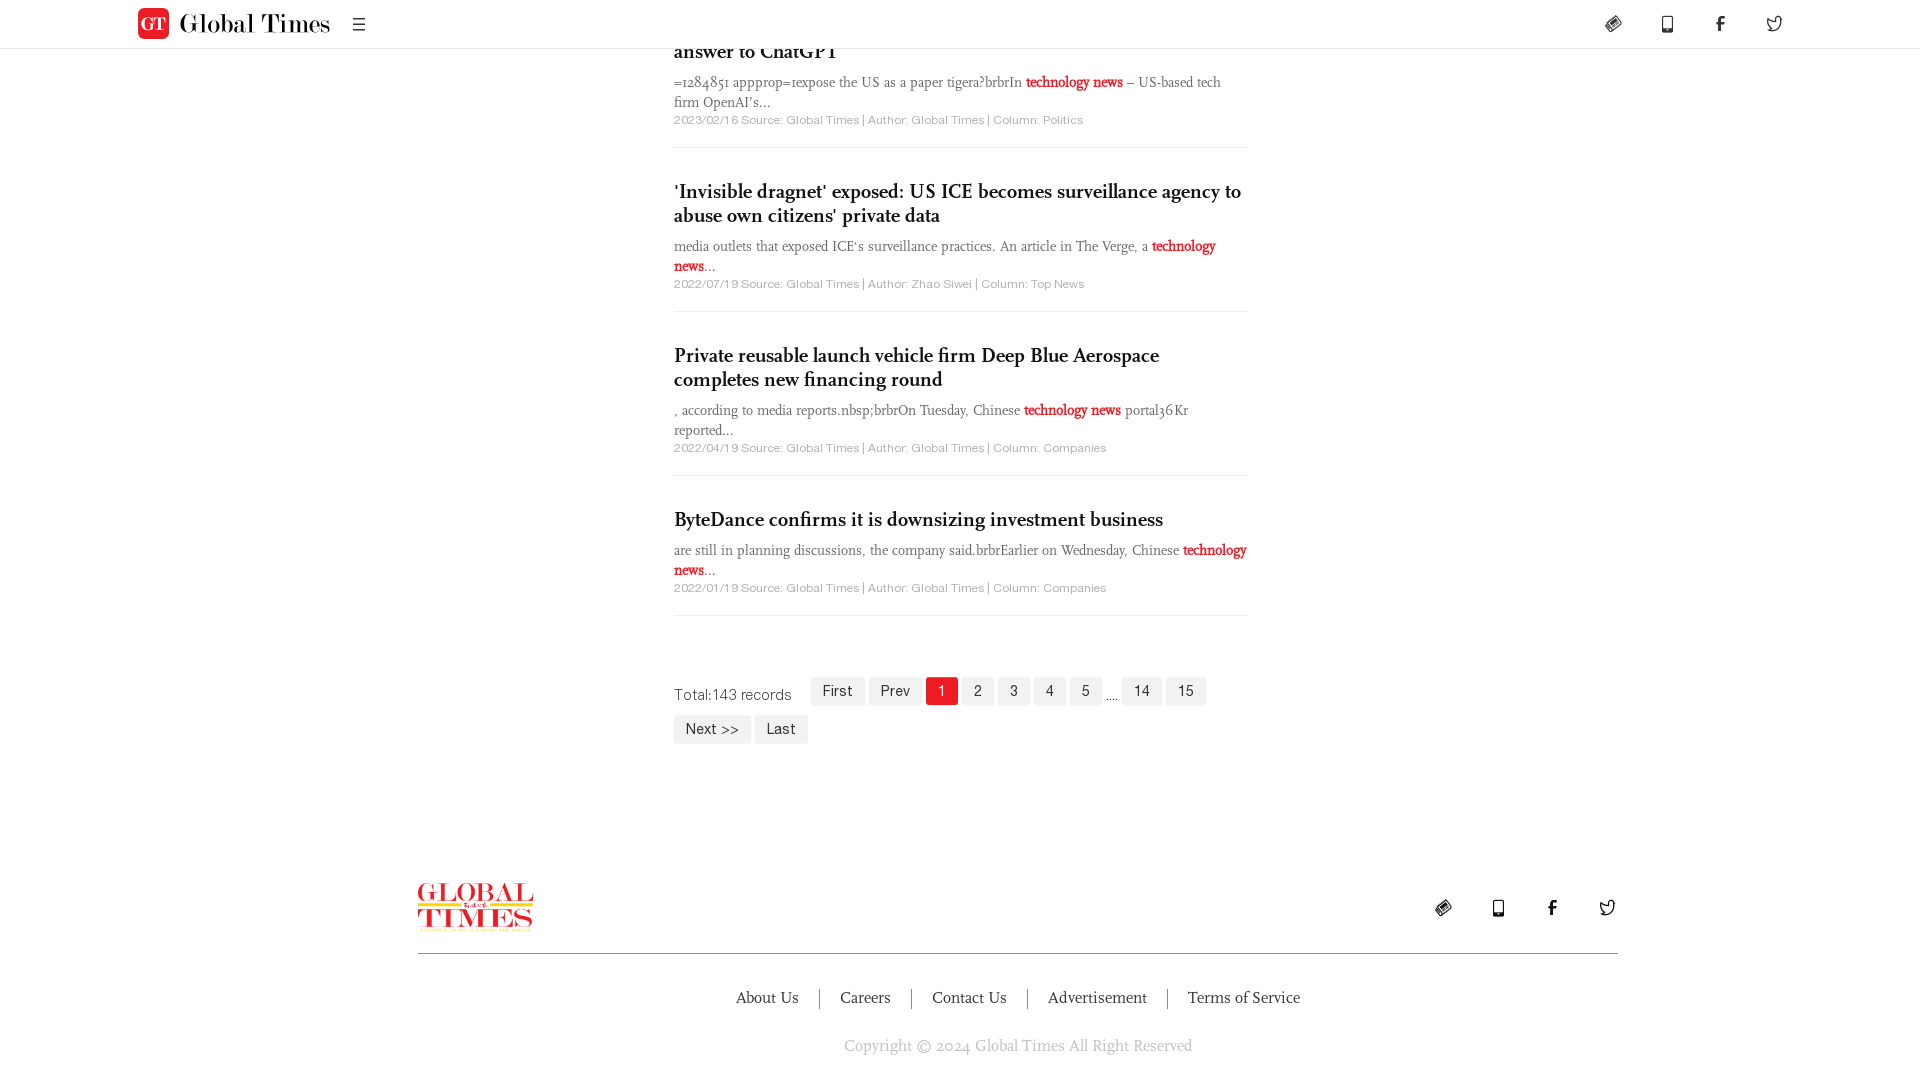

Waited 1 second for content to load
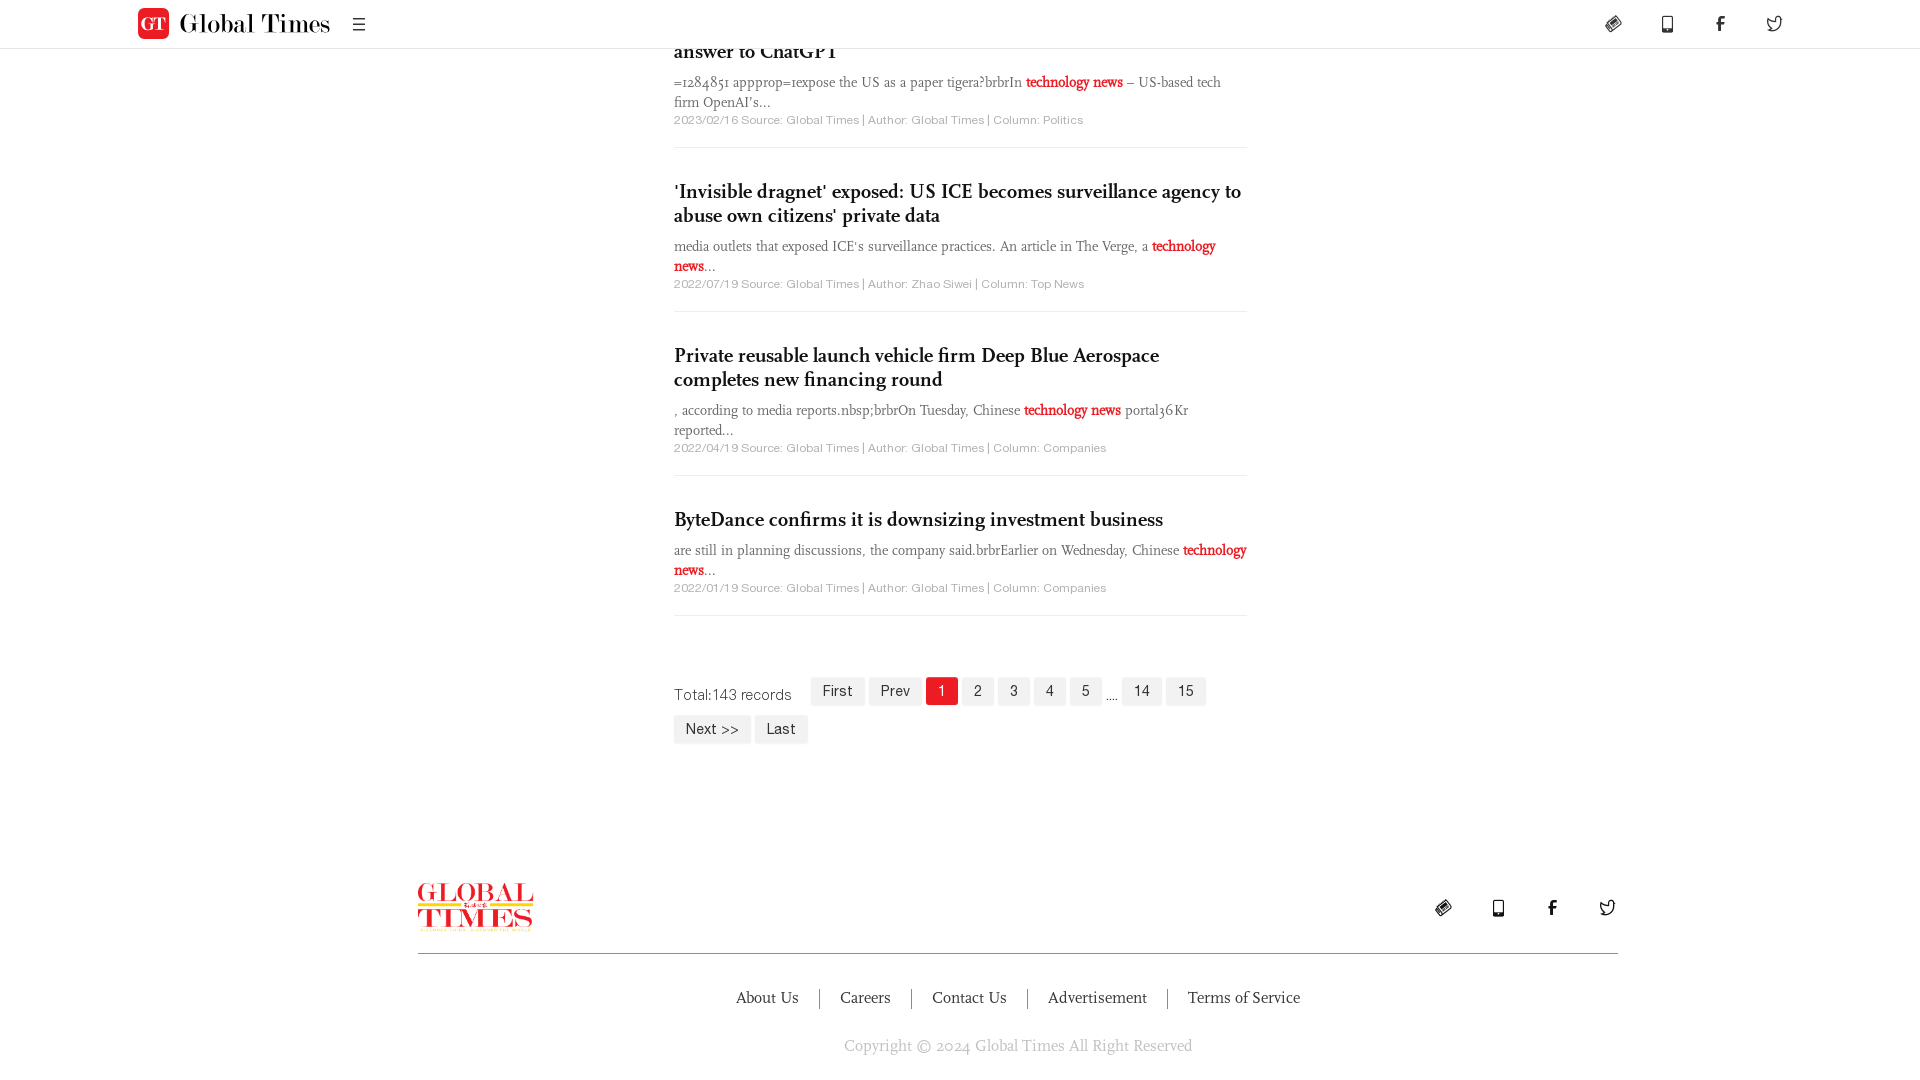

Search result links are now visible
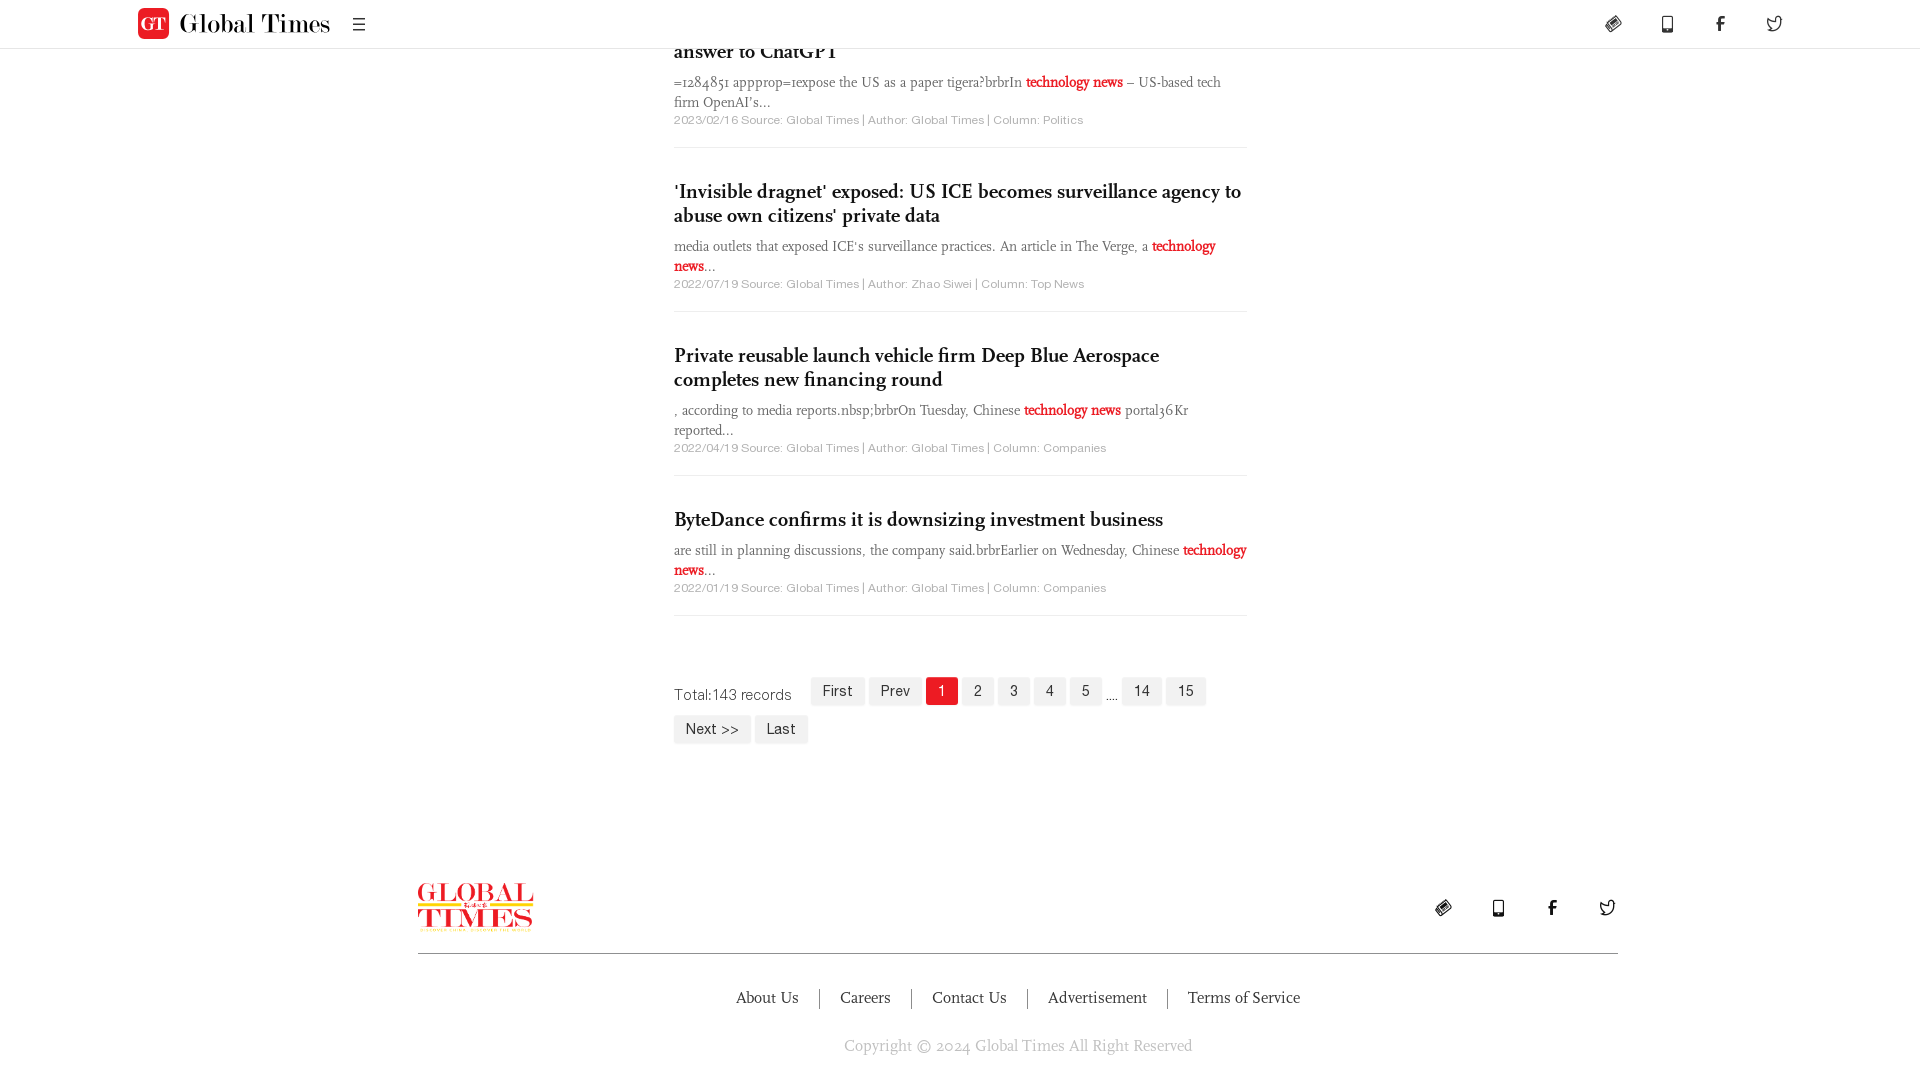

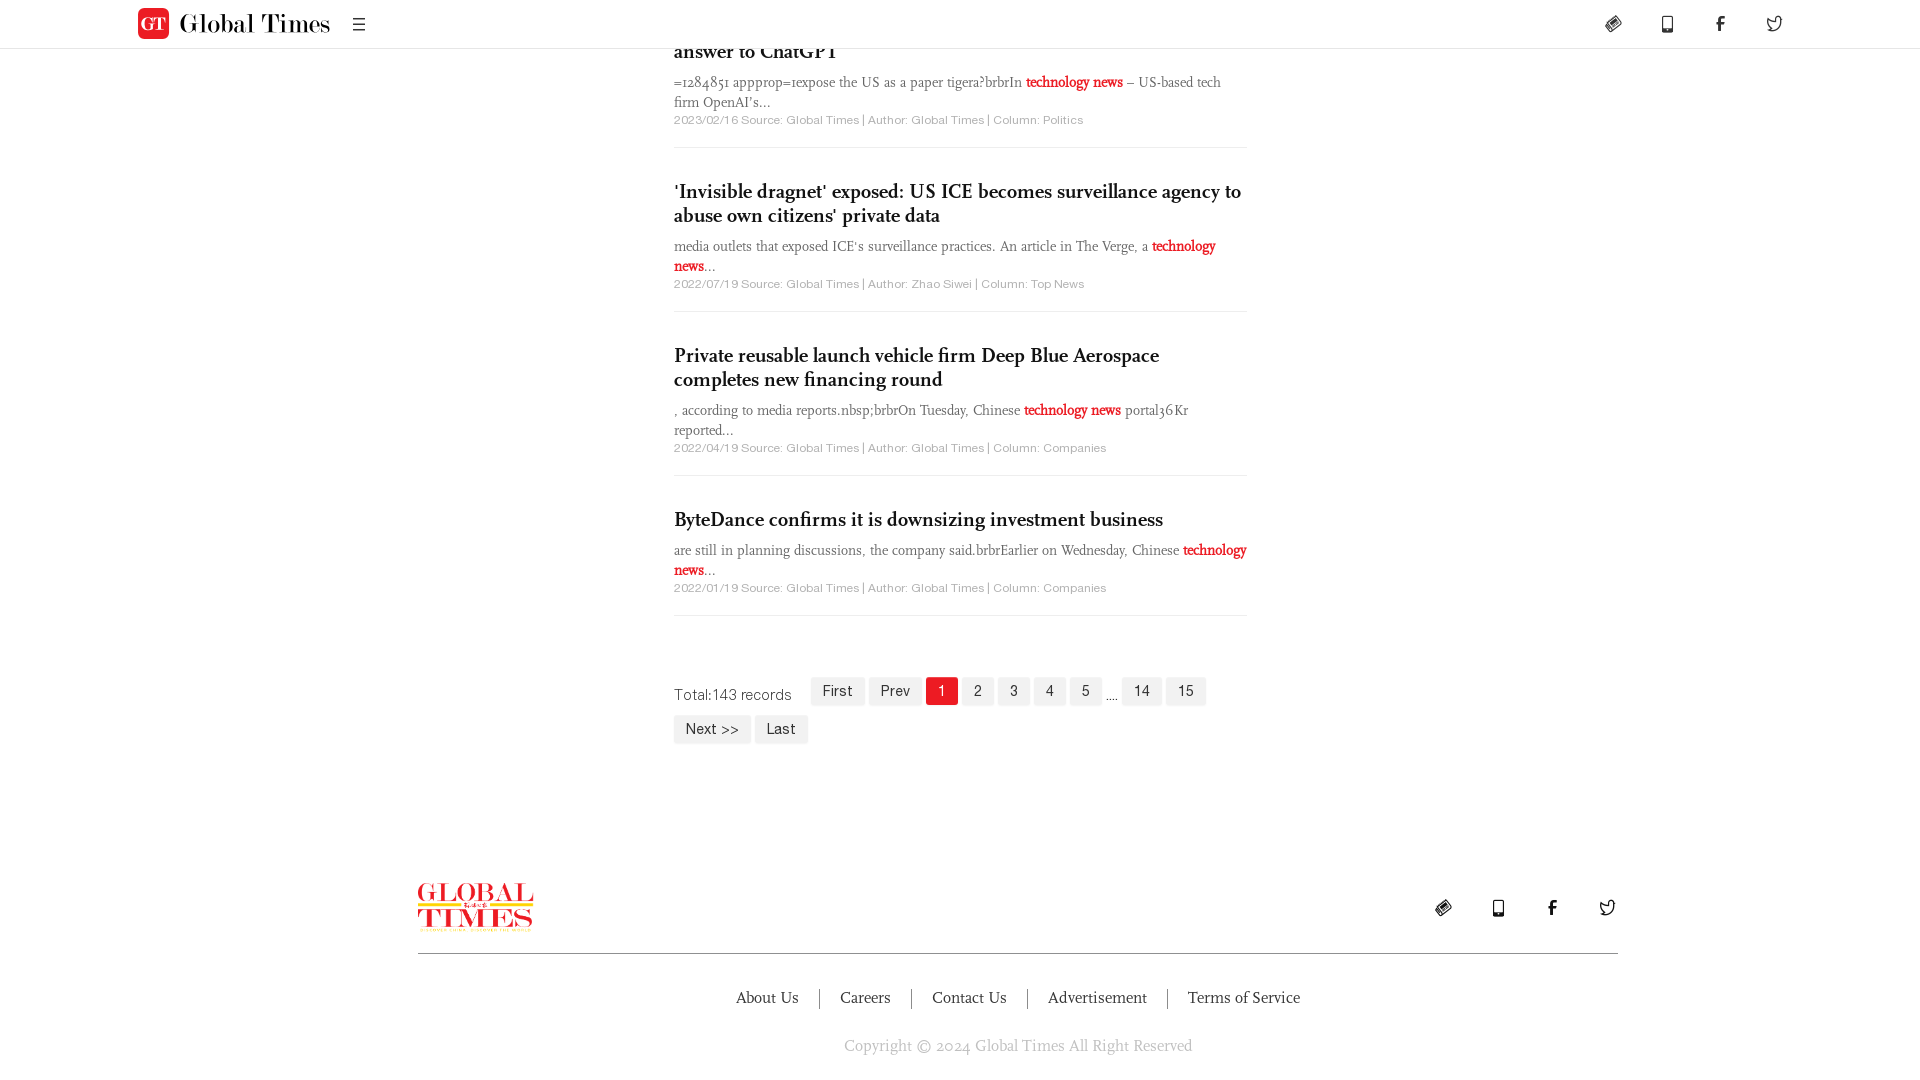